Tests drag and drop functionality by dragging an element from source to destination on a jQuery UI demo page

Starting URL: https://jqueryui.com/resources/demos/droppable/default.html

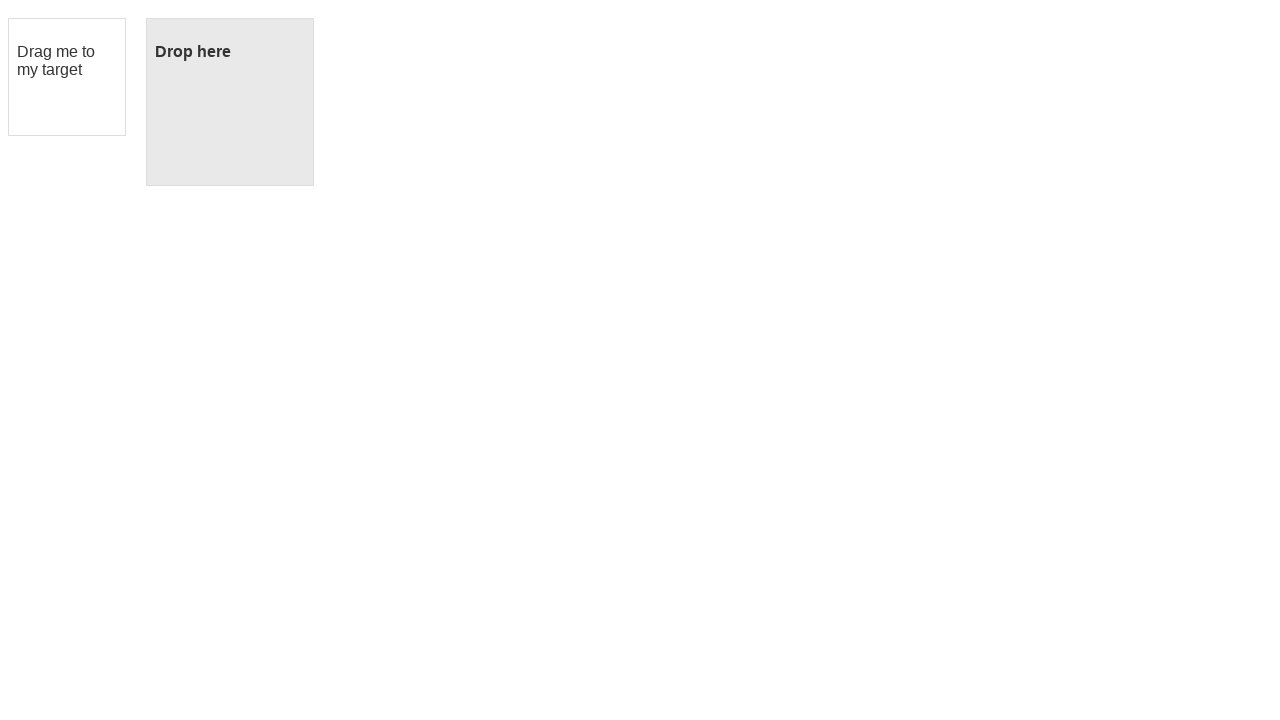

Located the draggable source element (#draggable)
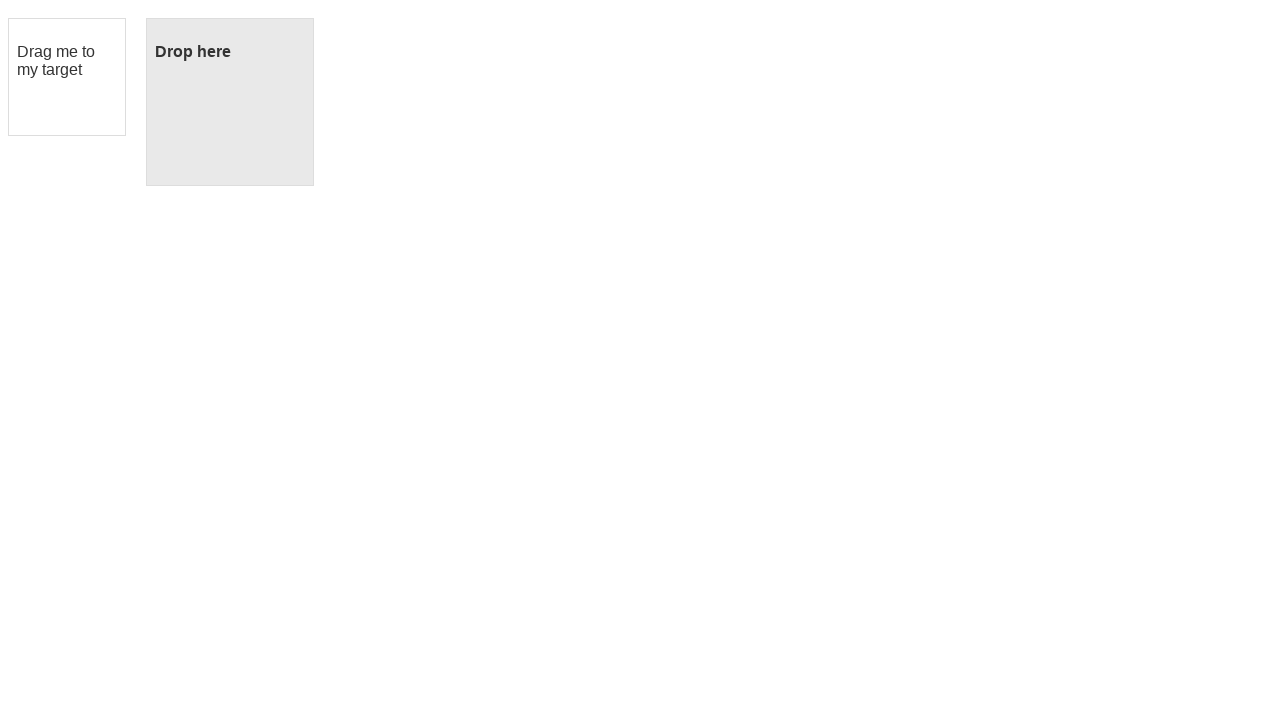

Located the droppable destination element (#droppable)
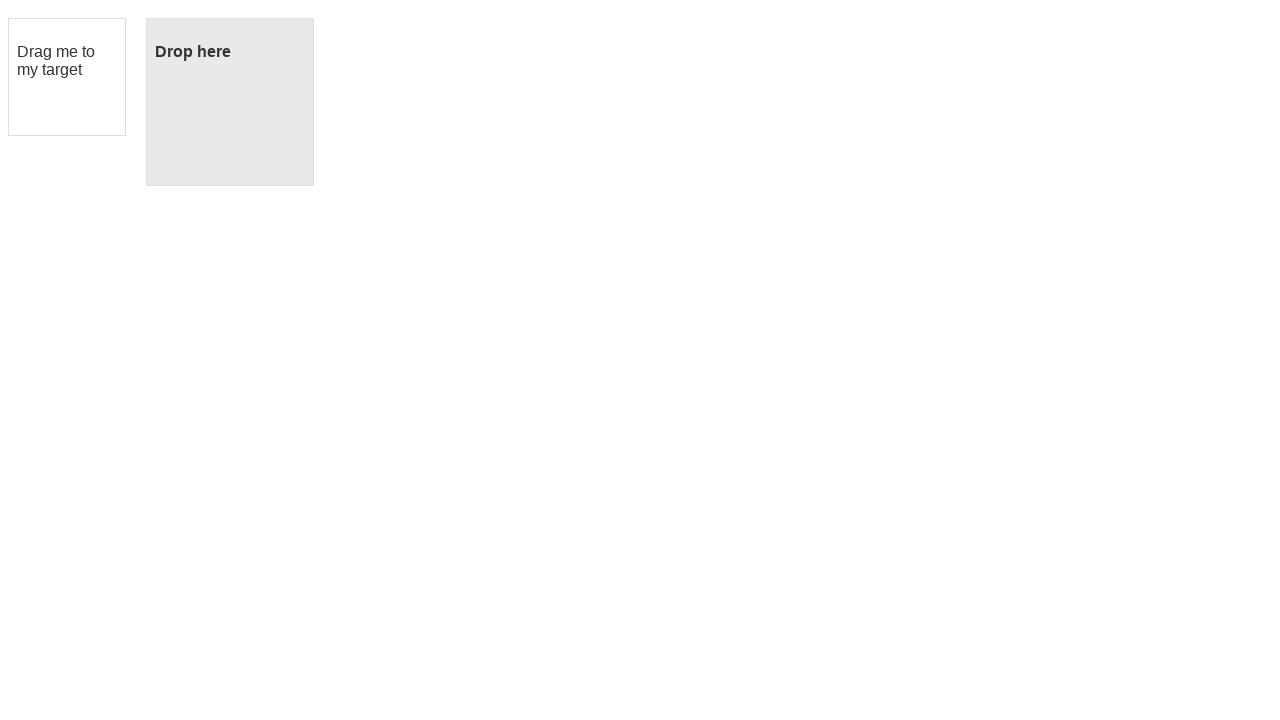

Dragged the source element to the destination element at (230, 102)
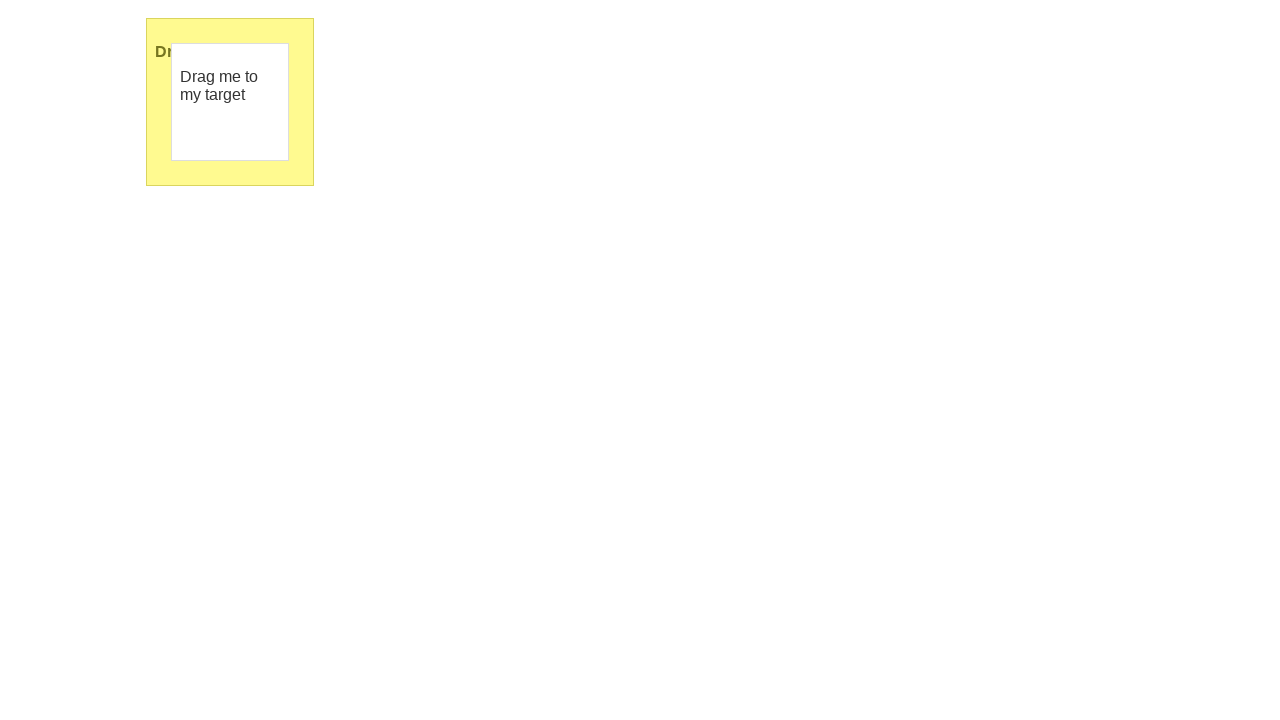

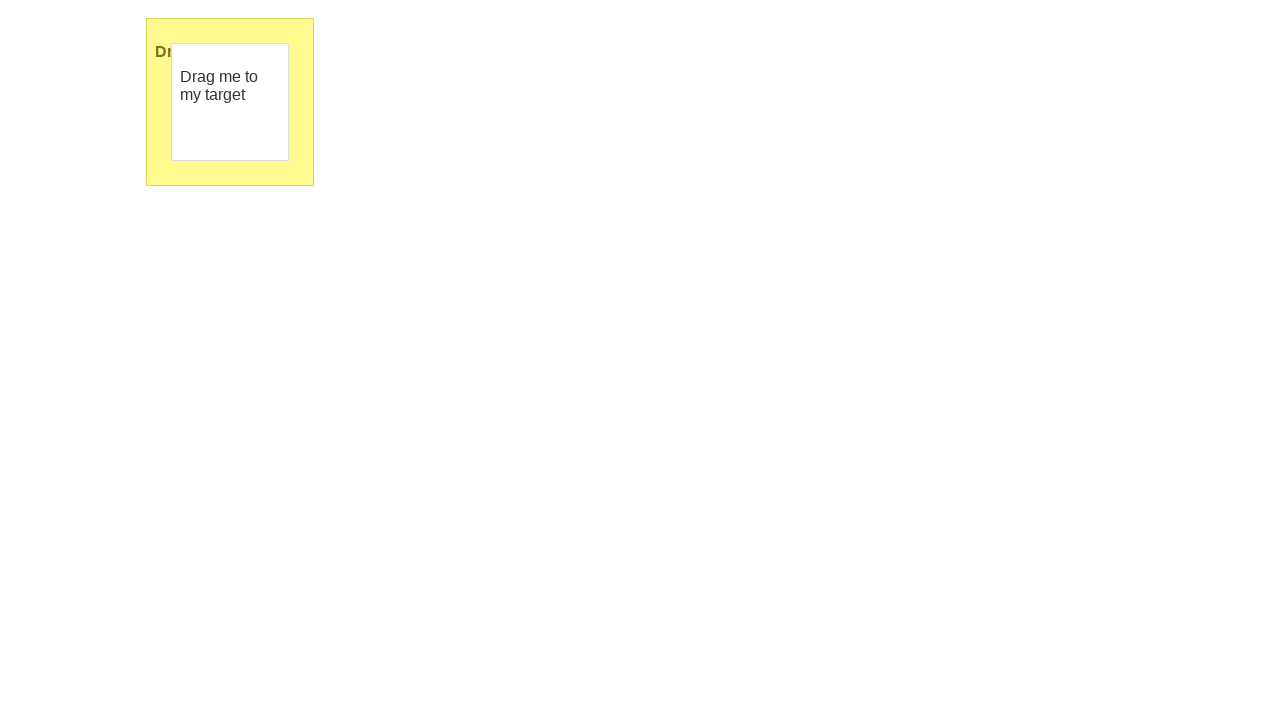